Tests a calculator web application by performing addition (1+6) and verifying the result

Starting URL: http://only-testing-blog.blogspot.in/2014/04/calc.html

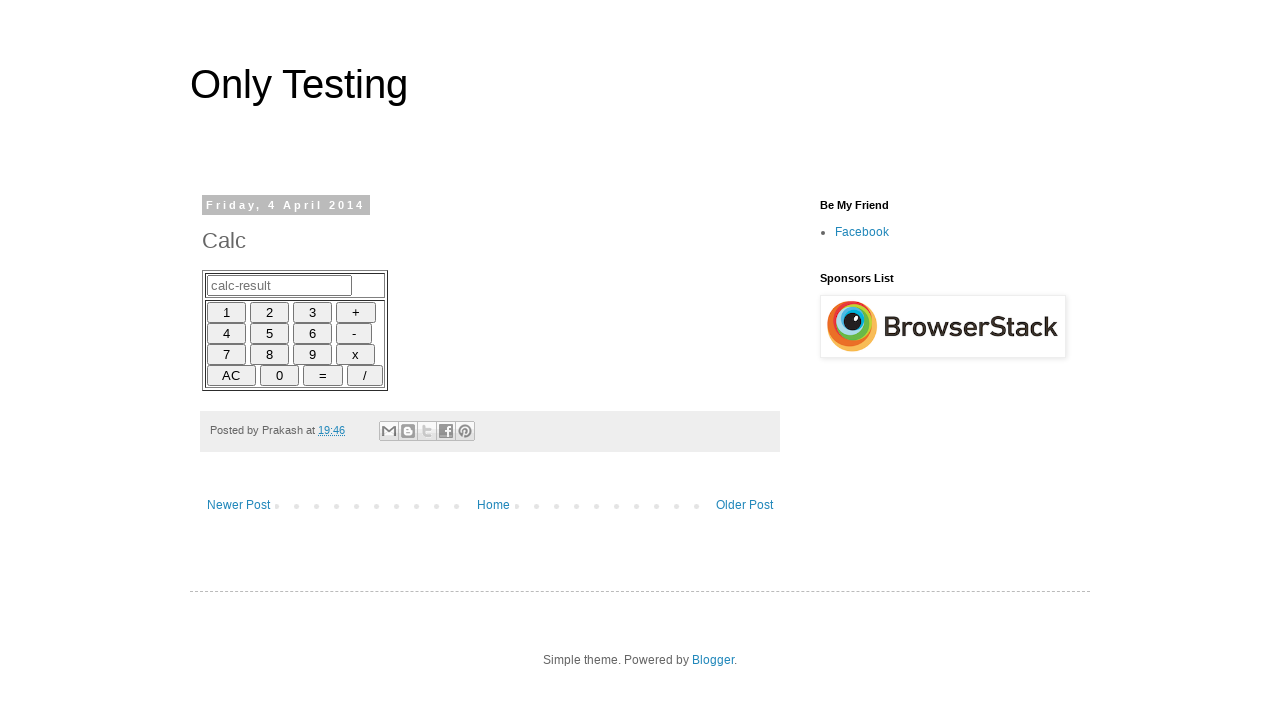

Navigated to calculator web application
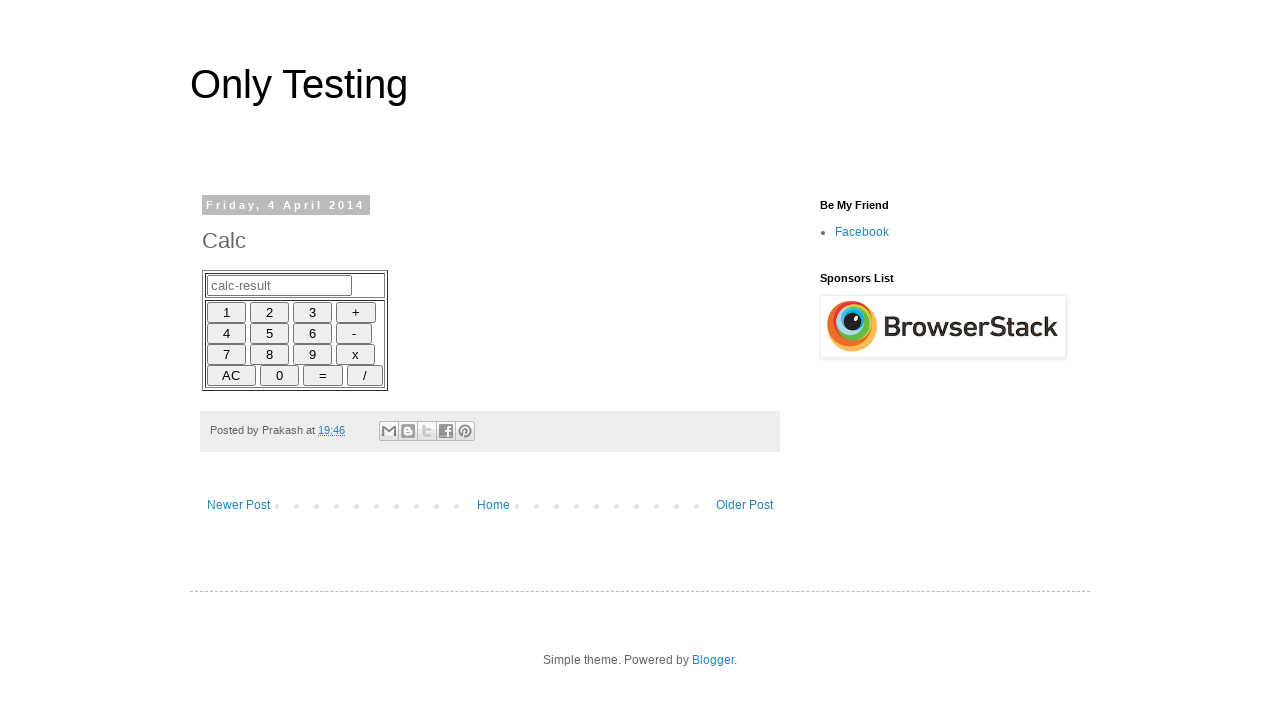

Clicked number 1 at (226, 312) on xpath=//input[@id='1']
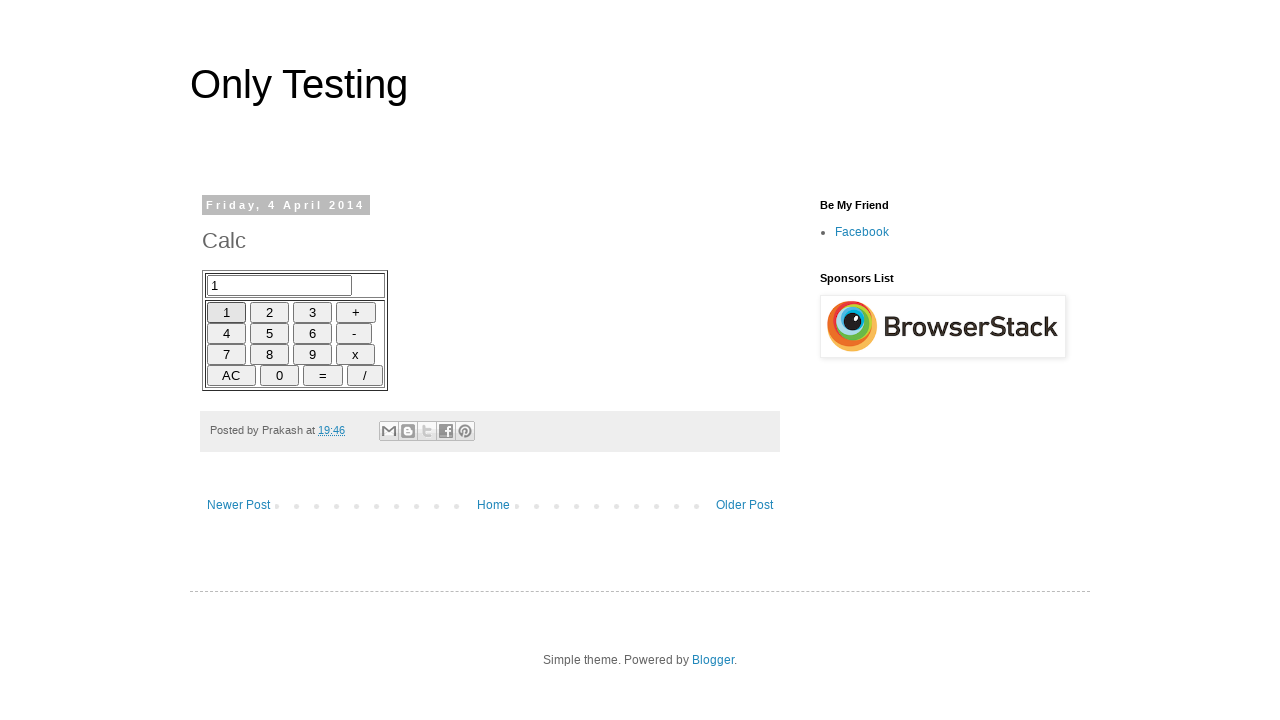

Clicked plus operator at (356, 312) on xpath=//input[@id='plus']
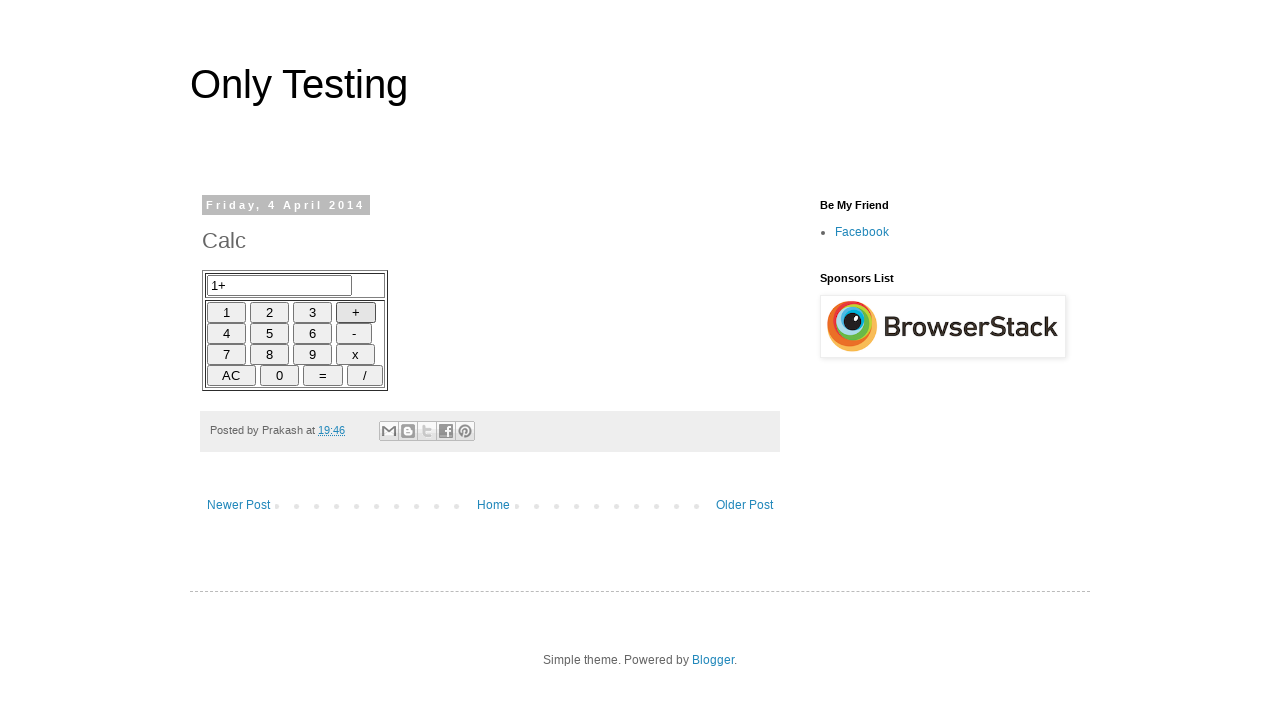

Clicked number 6 at (312, 333) on xpath=//input[@id='6']
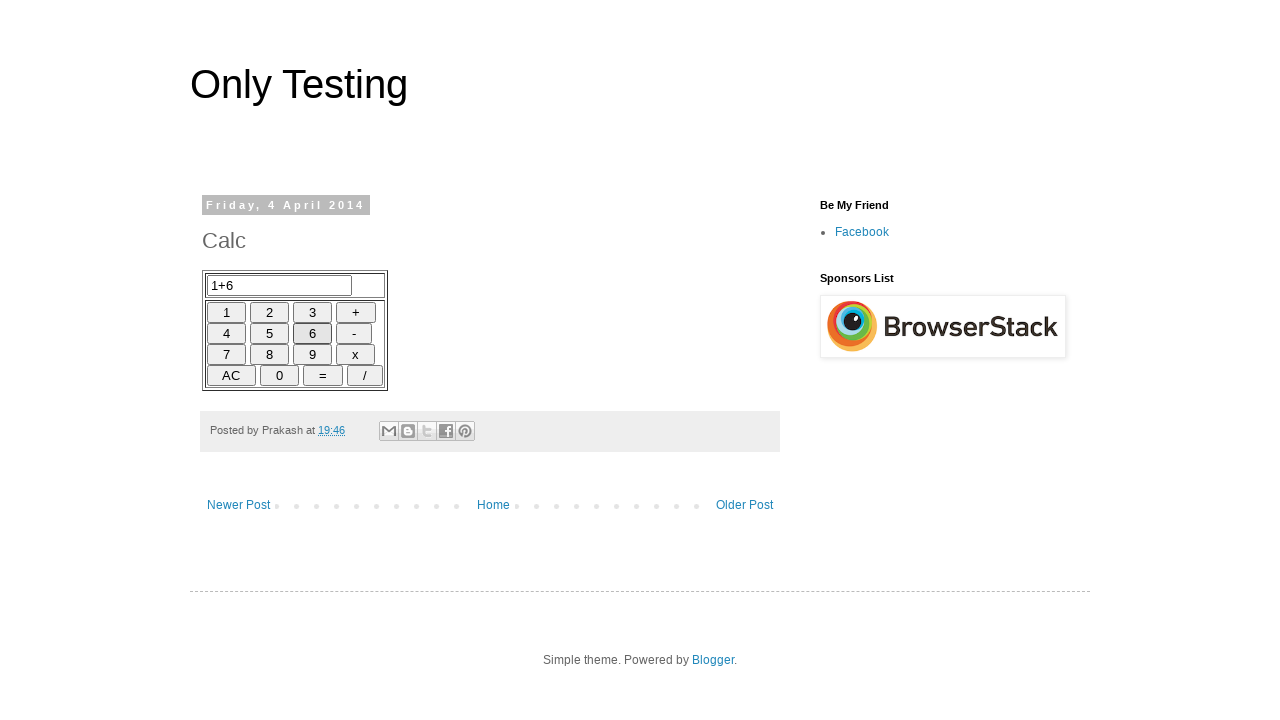

Clicked equals button to calculate result at (323, 375) on xpath=//input[@id='equals']
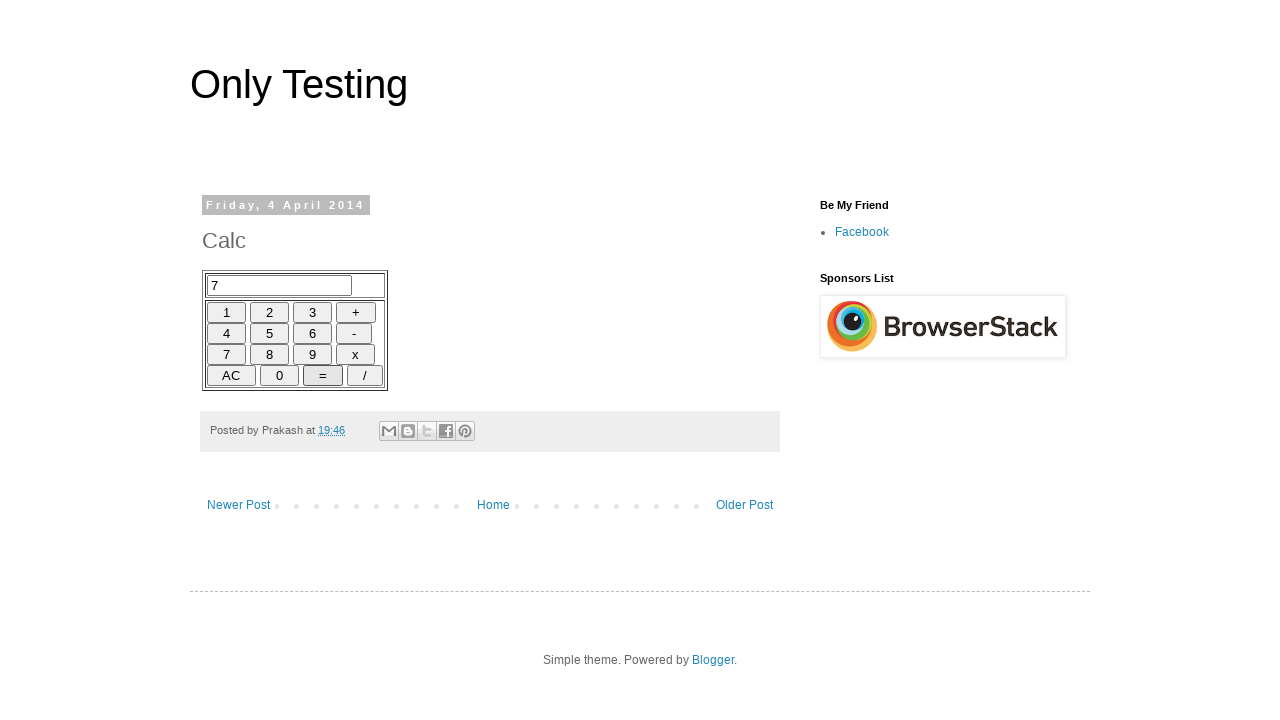

Result box appeared
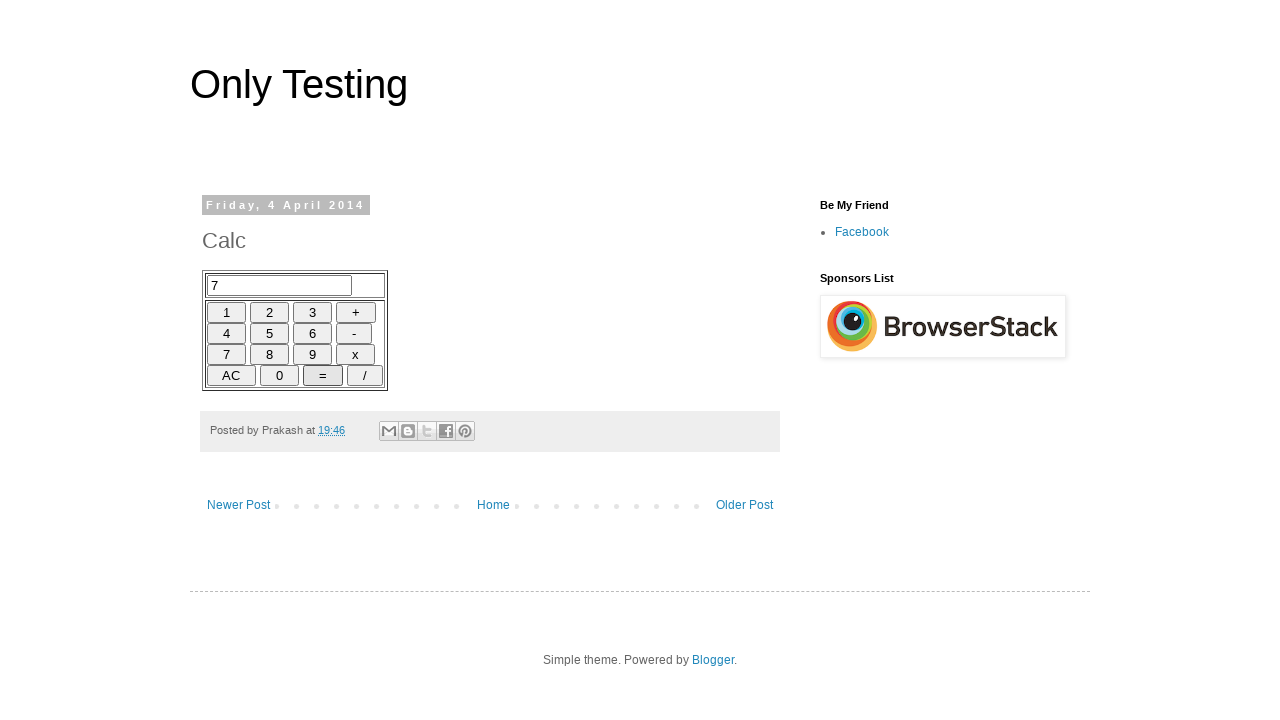

Retrieved result value: 
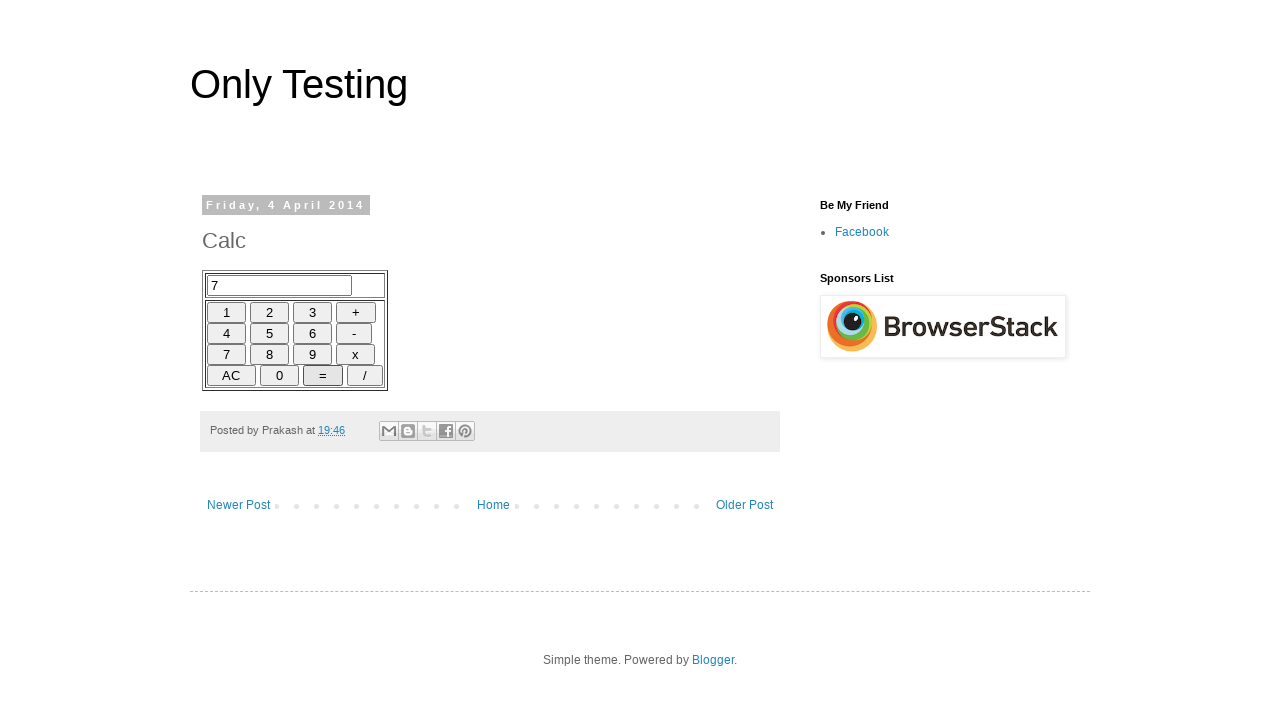

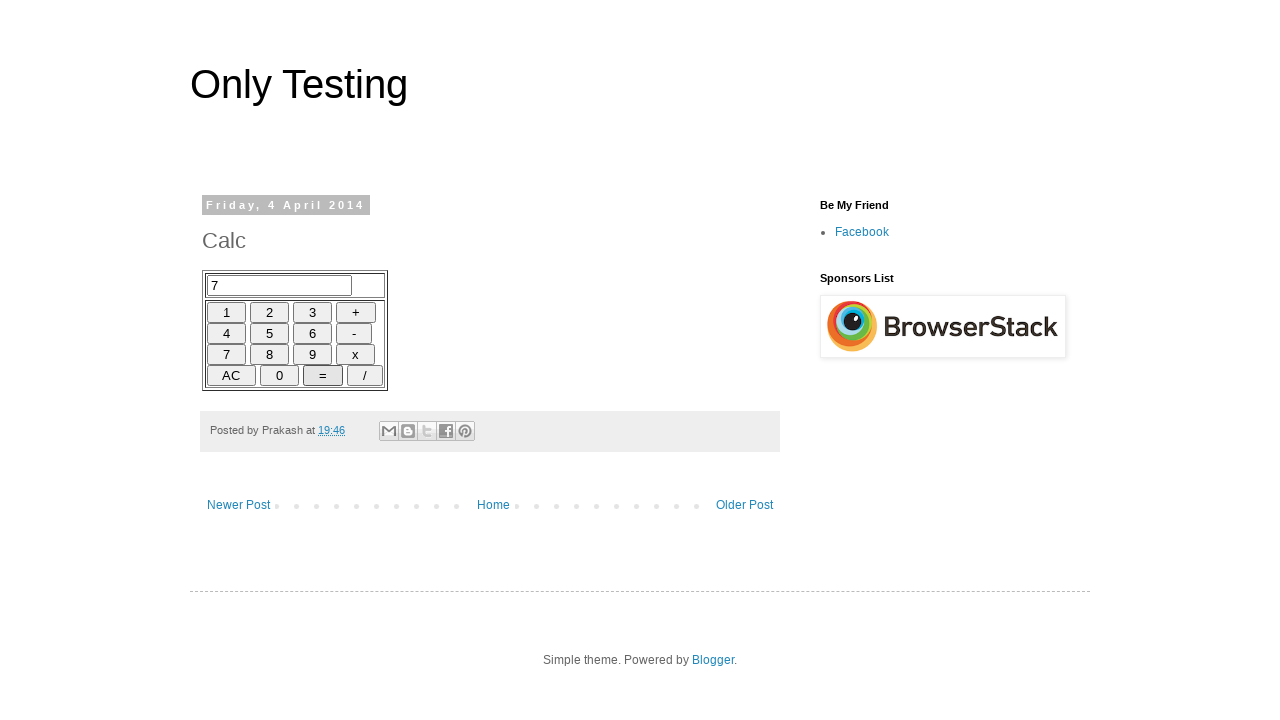